Iterates through all rows in a product table and retrieves their text content

Starting URL: https://rahulshettyacademy.com/AutomationPractice/

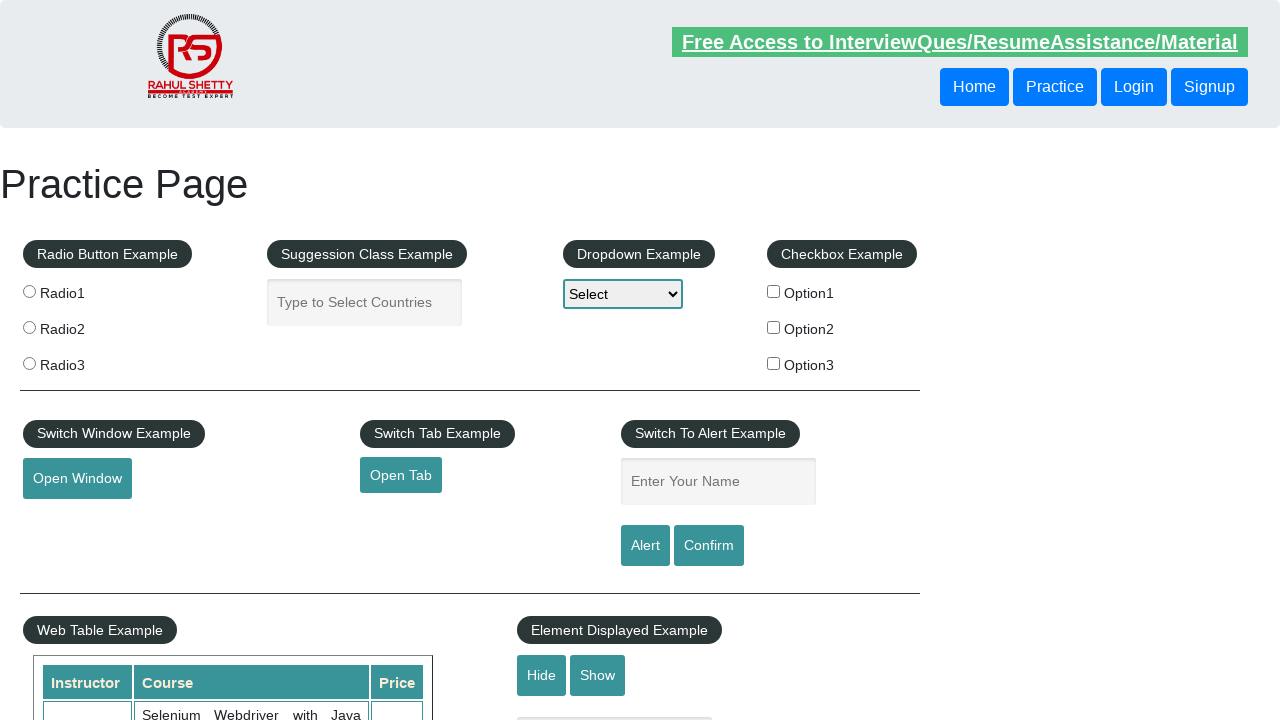

Navigated to rahulshettyacademy.com/AutomationPractice/
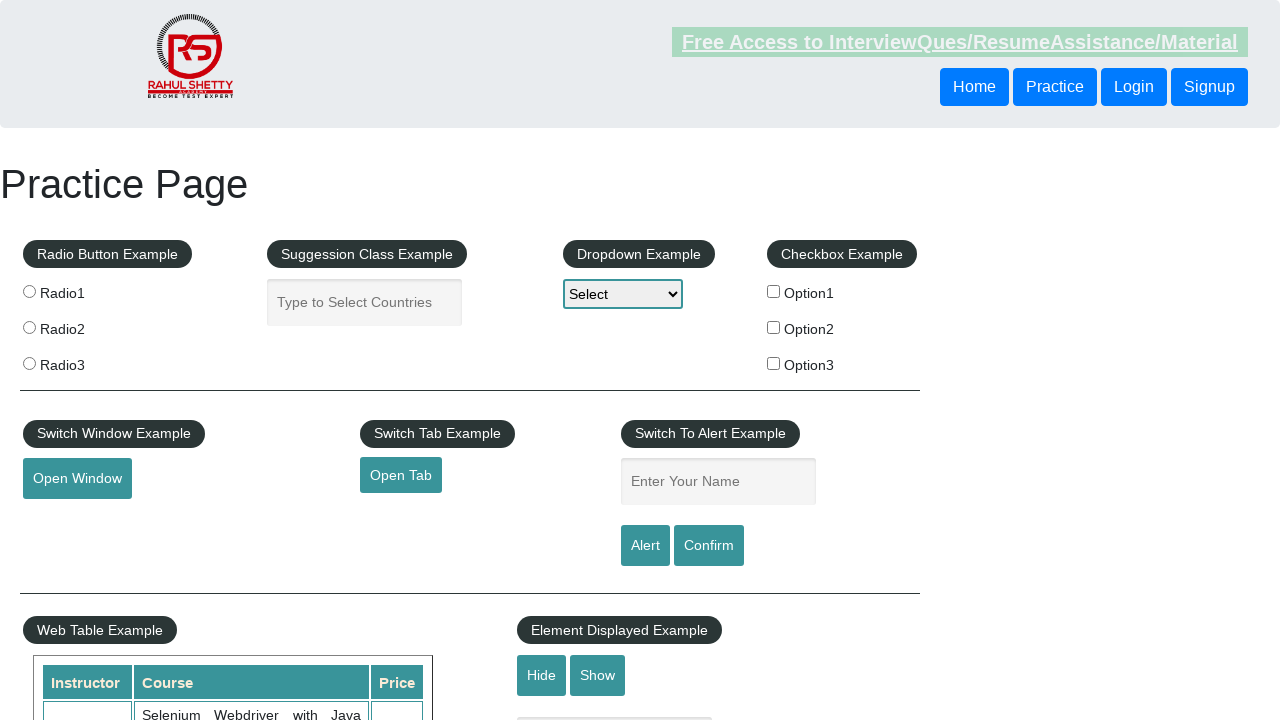

Located all rows in the second product table
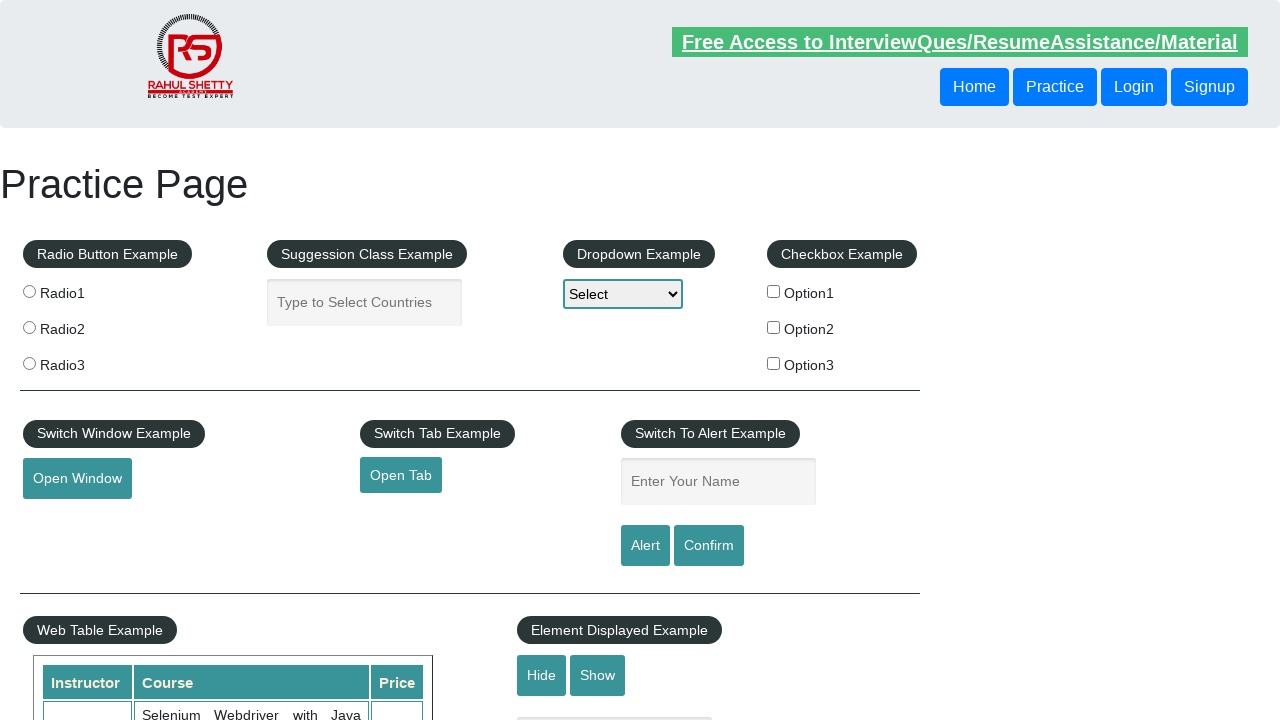

Retrieved text content from a product table row
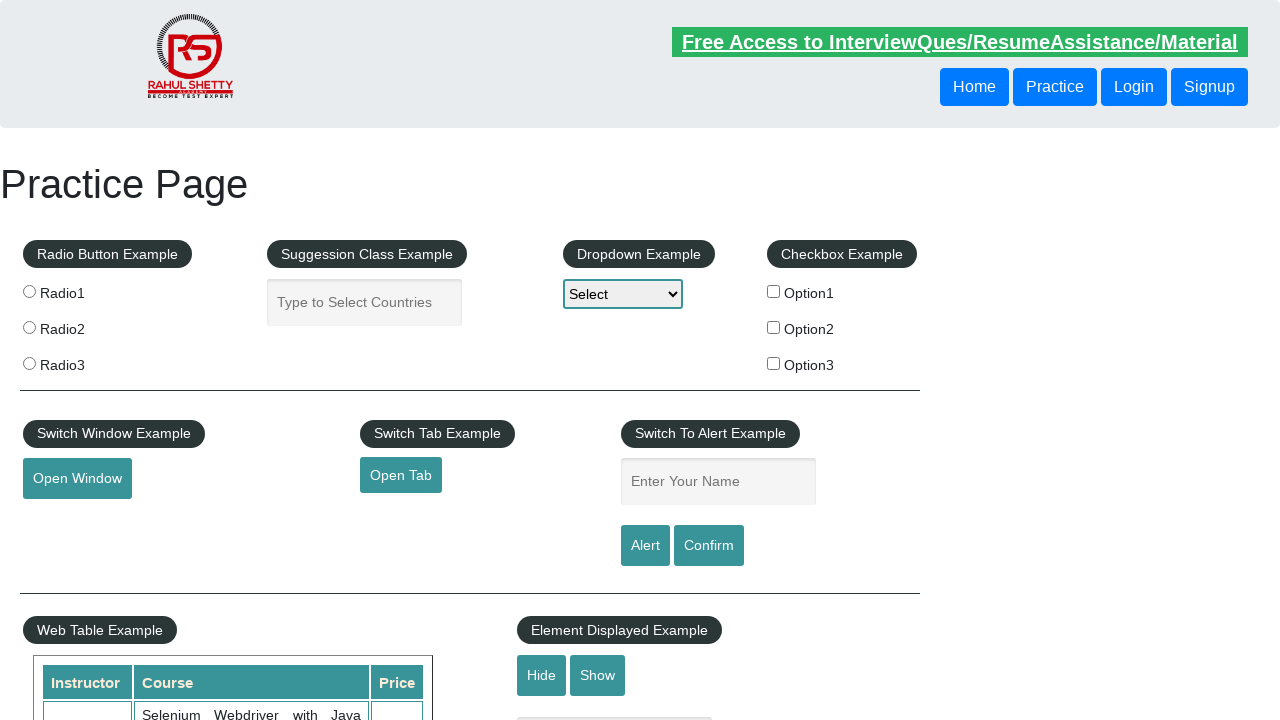

Retrieved text content from a product table row
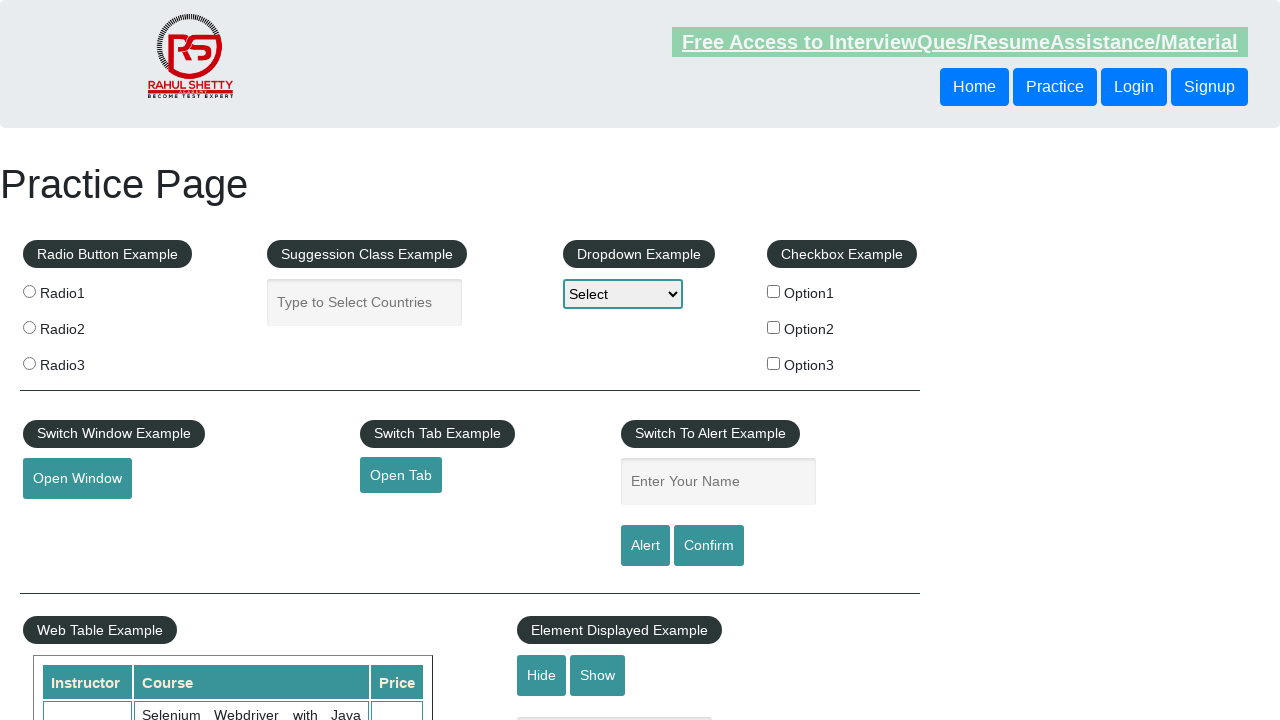

Retrieved text content from a product table row
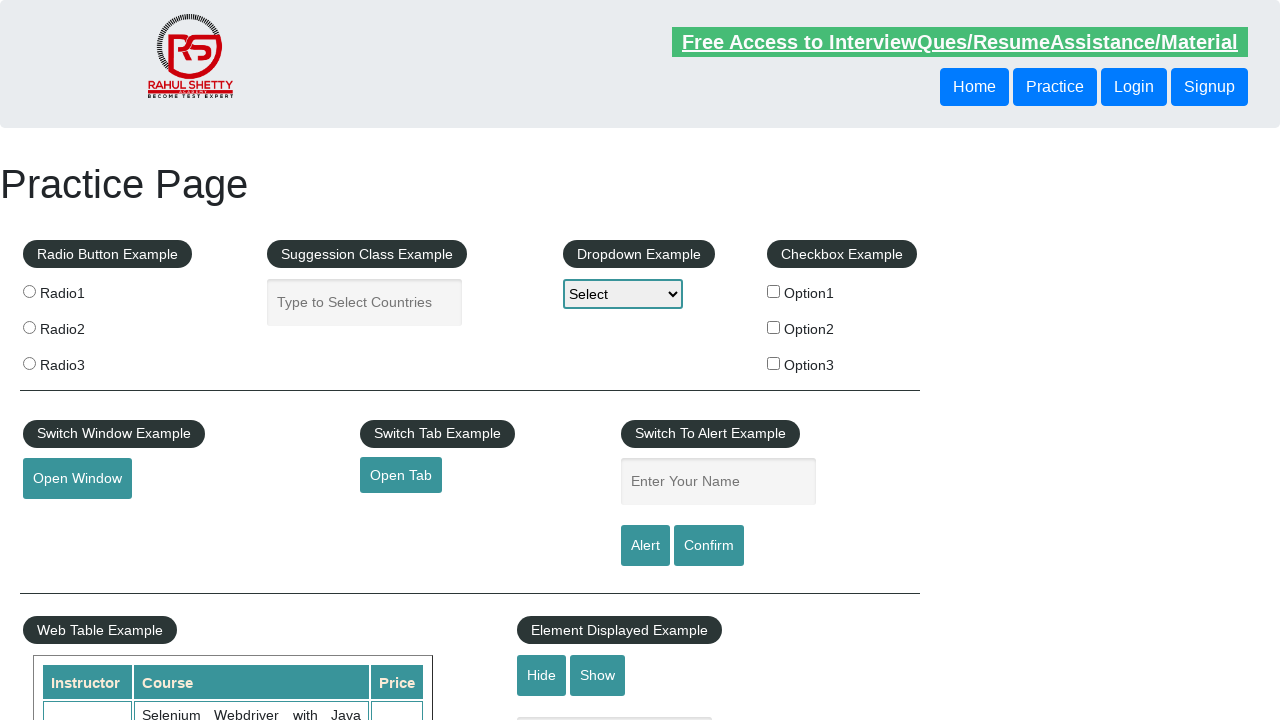

Retrieved text content from a product table row
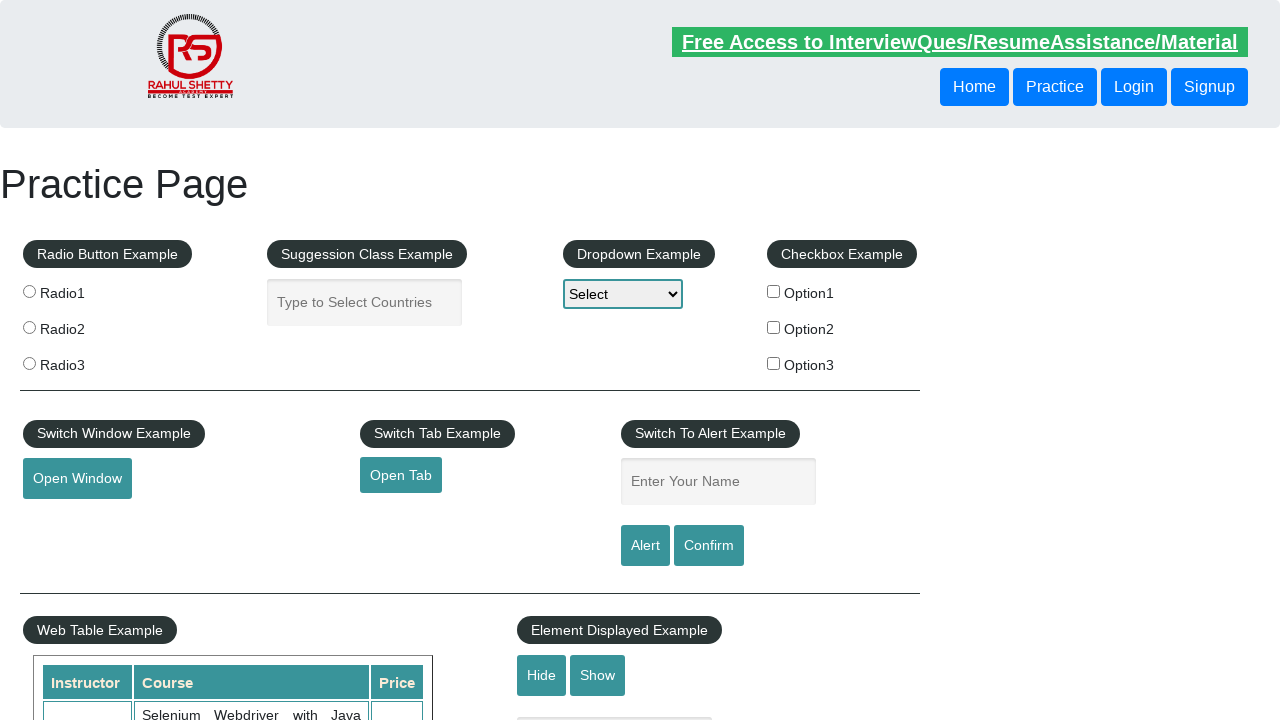

Retrieved text content from a product table row
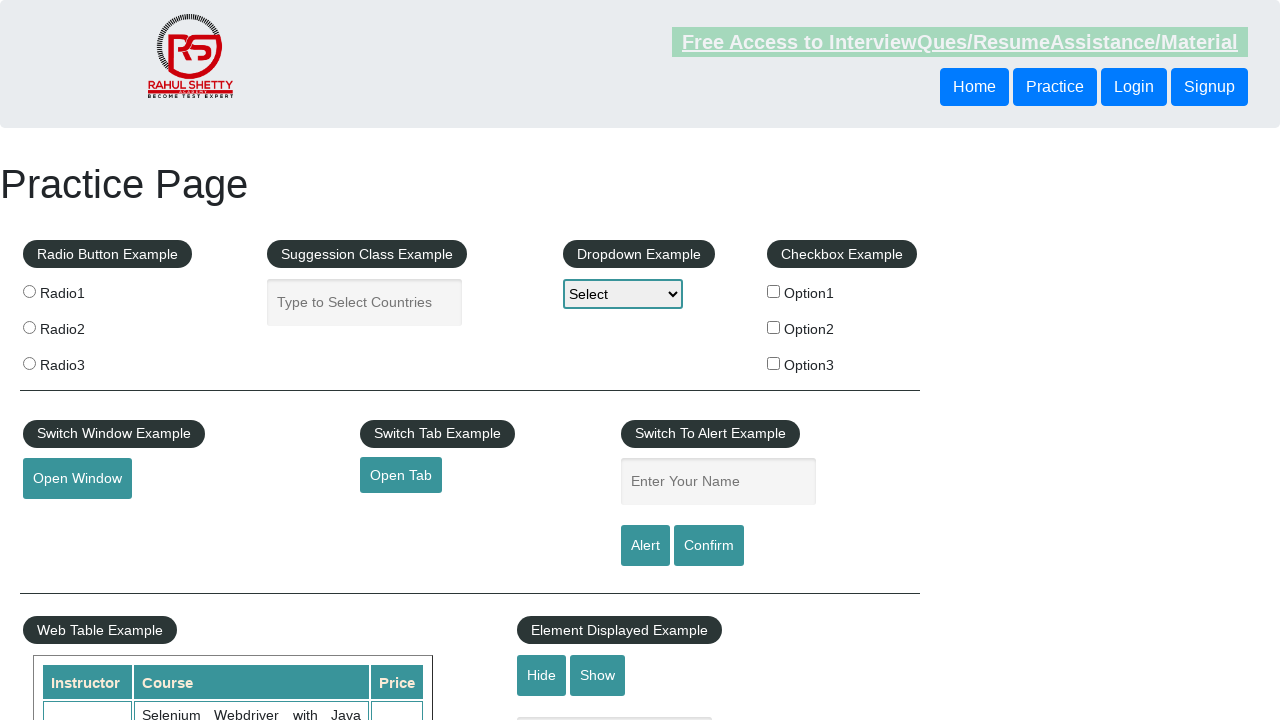

Retrieved text content from a product table row
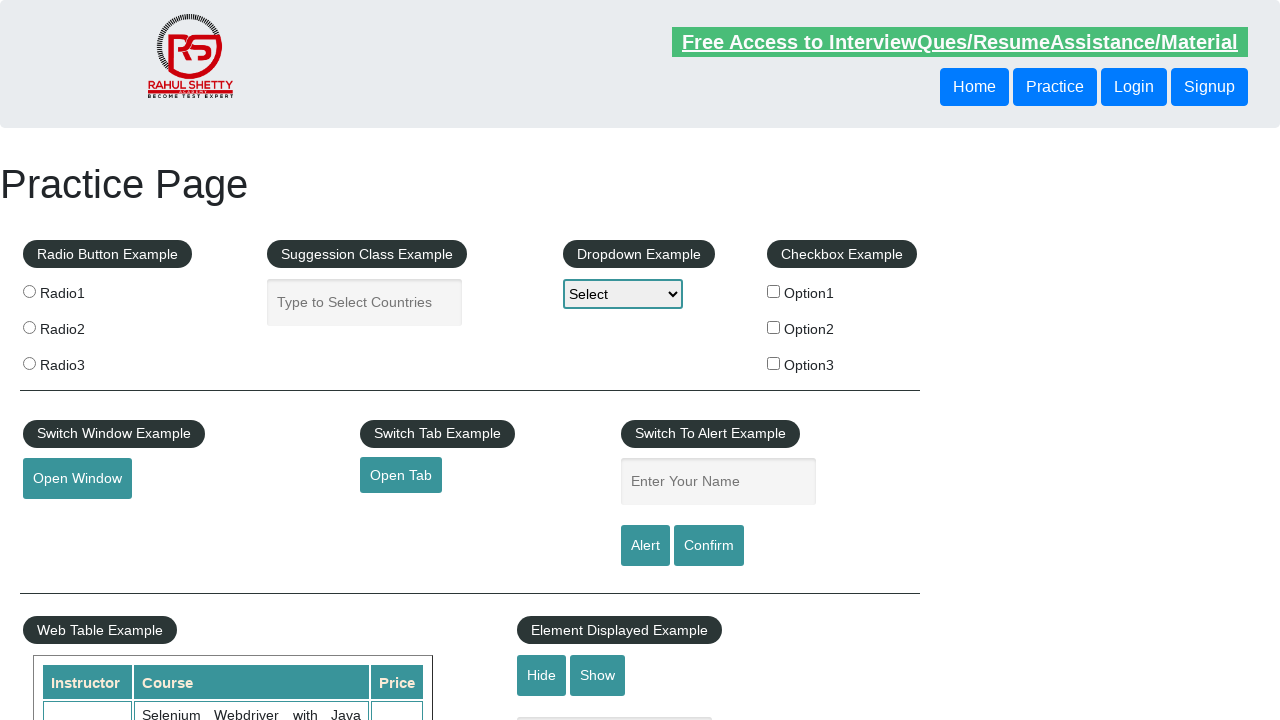

Retrieved text content from a product table row
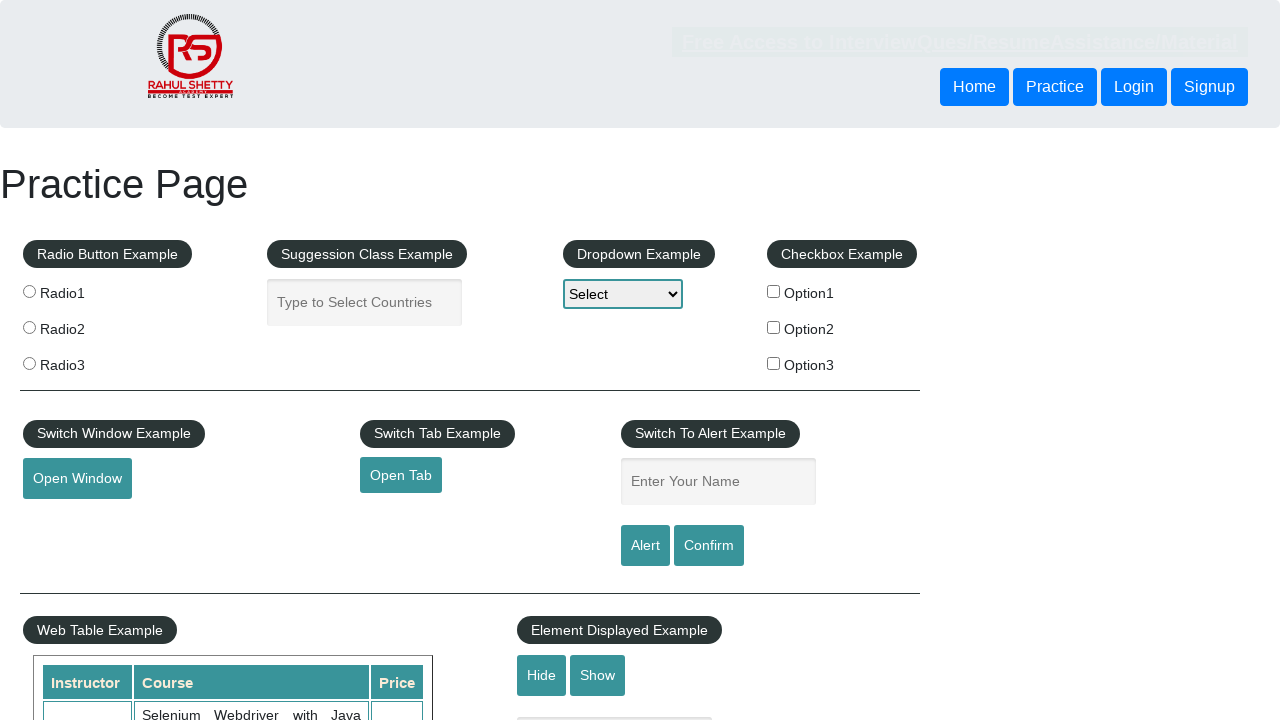

Retrieved text content from a product table row
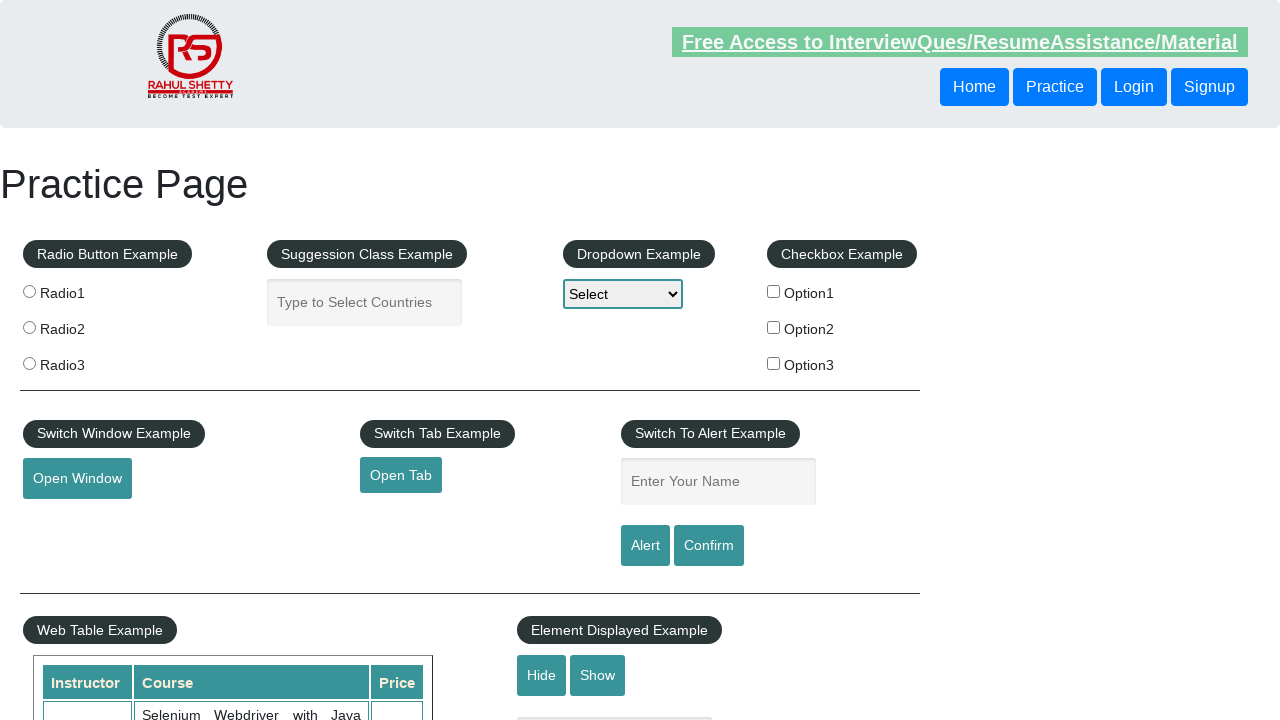

Retrieved text content from a product table row
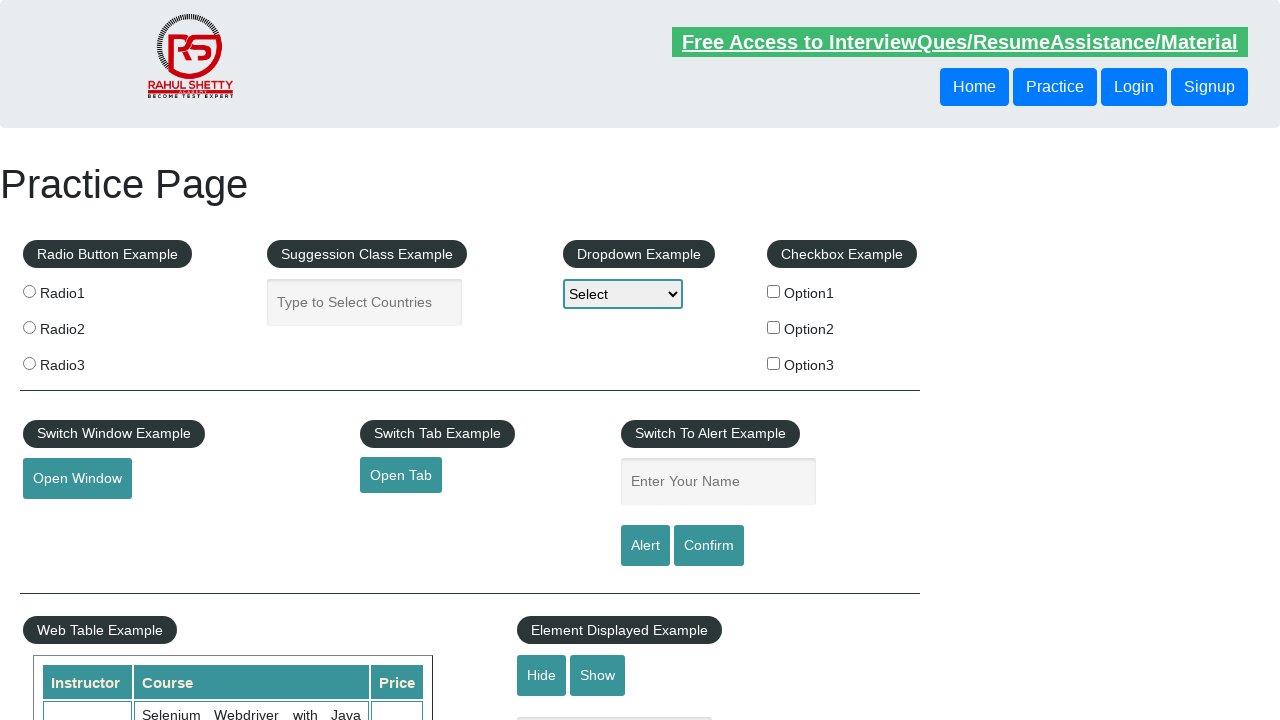

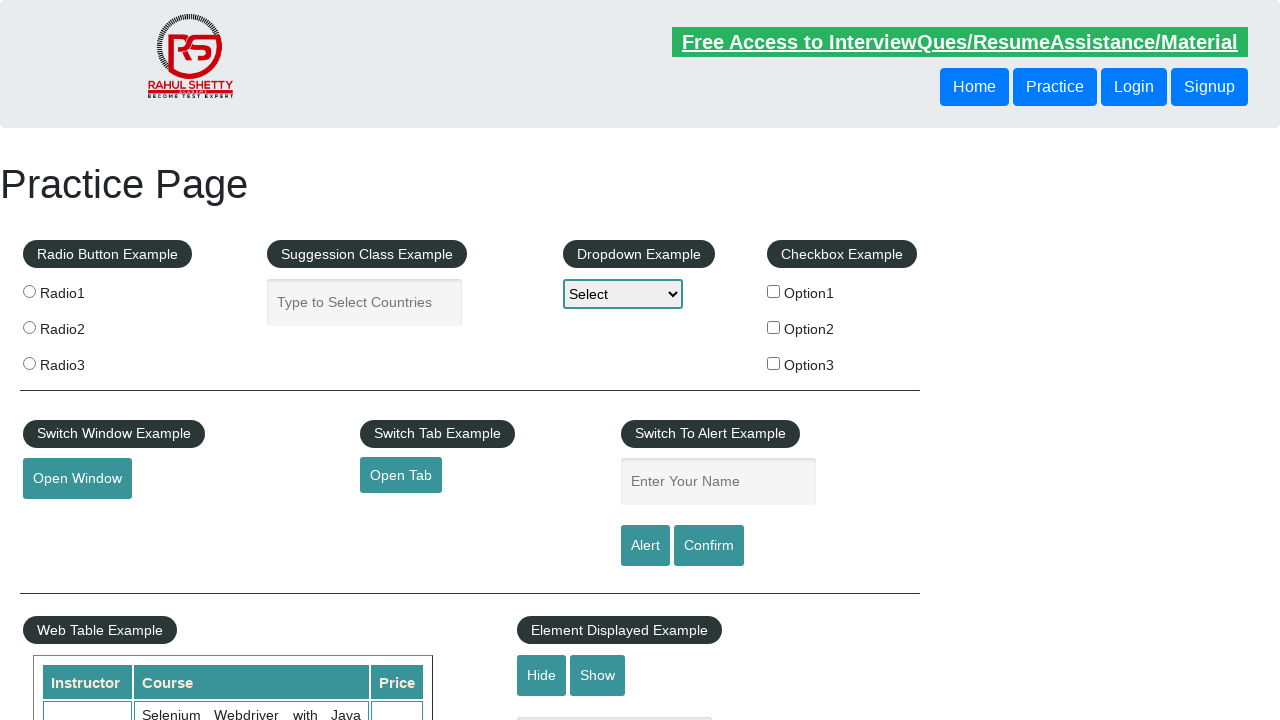